Tests browser window handling by opening a new tab, switching to it to verify content, then closing tabs and returning to parent window

Starting URL: https://demoqa.com/browser-windows

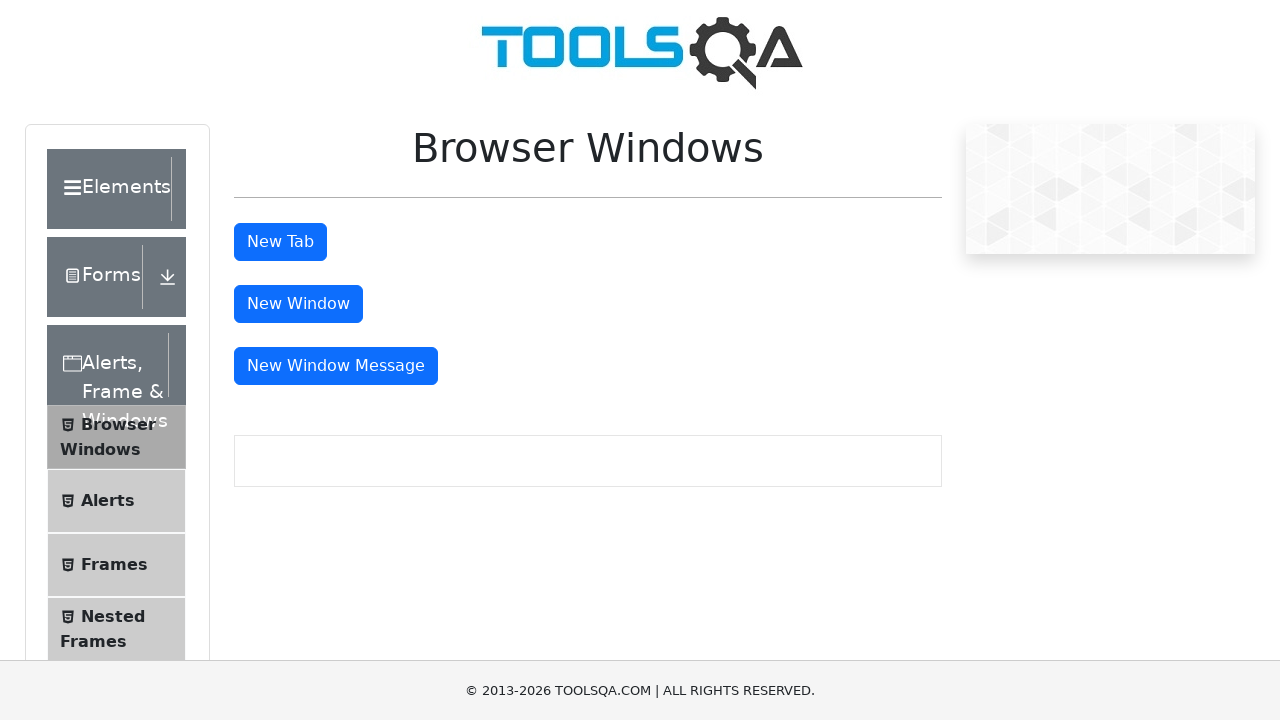

Navigated to DemoQA browser windows test page
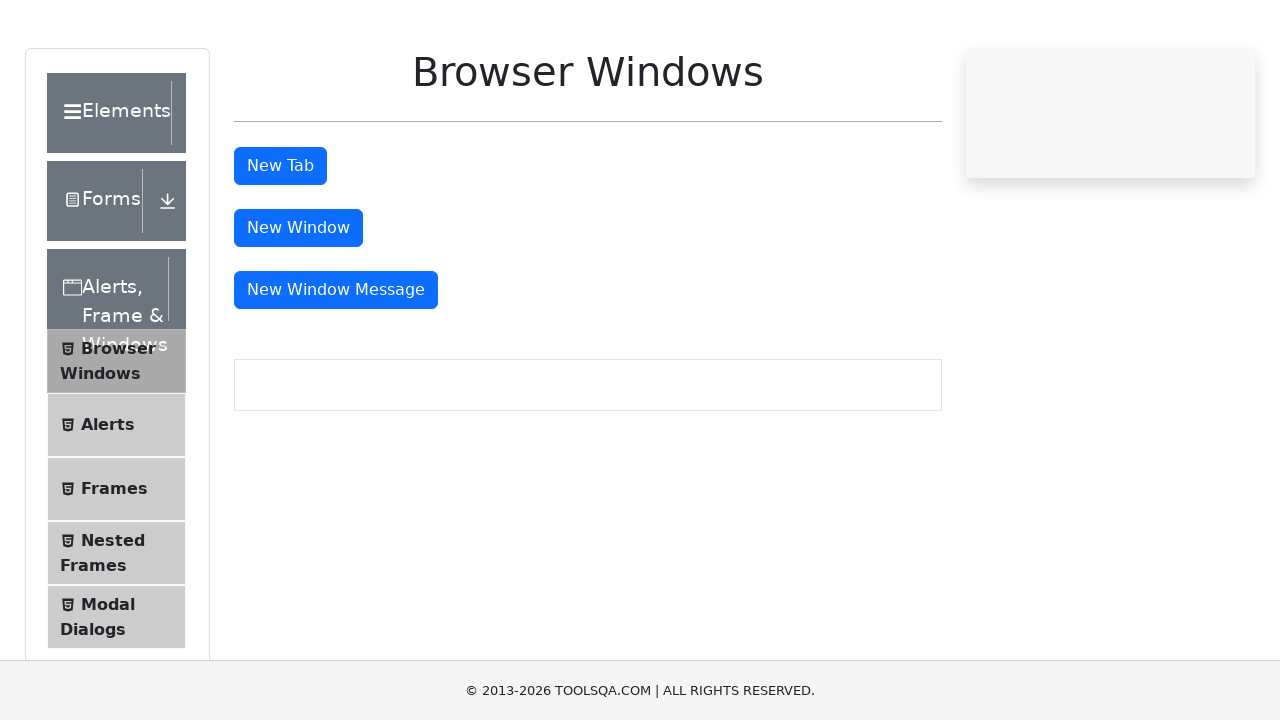

Clicked button to open new tab at (280, 242) on button#tabButton
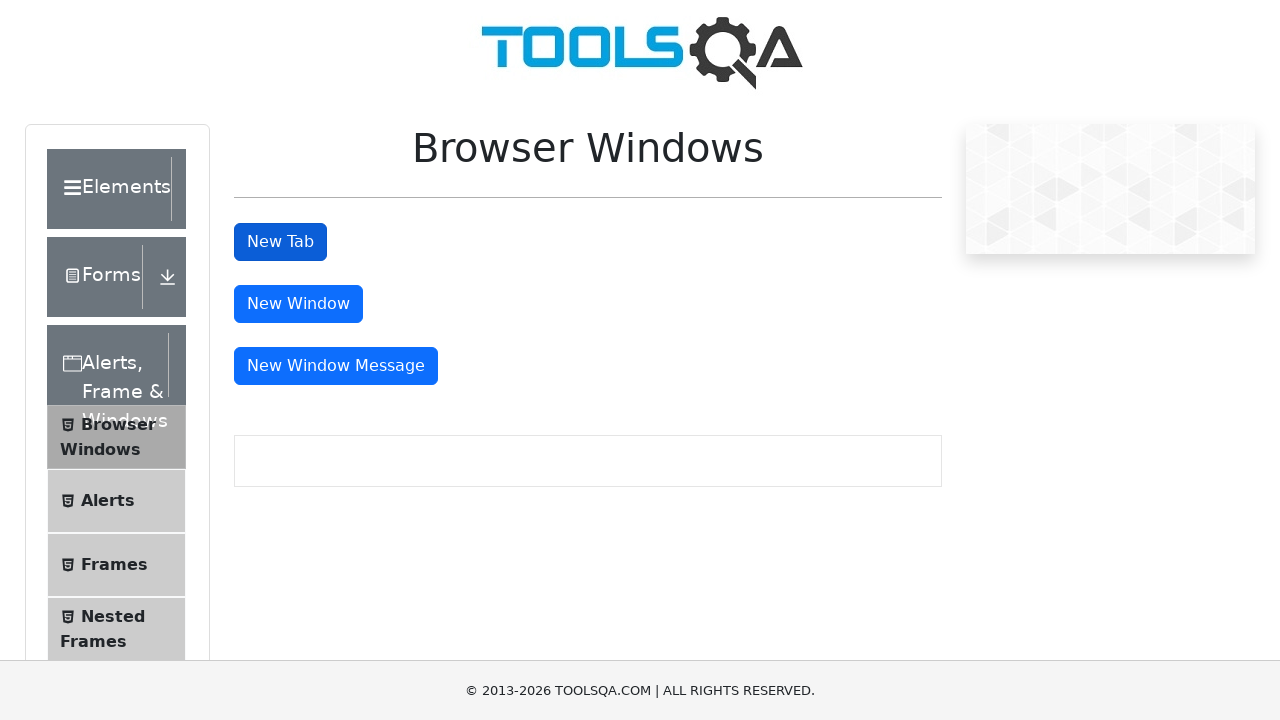

Retrieved all open pages/tabs from context
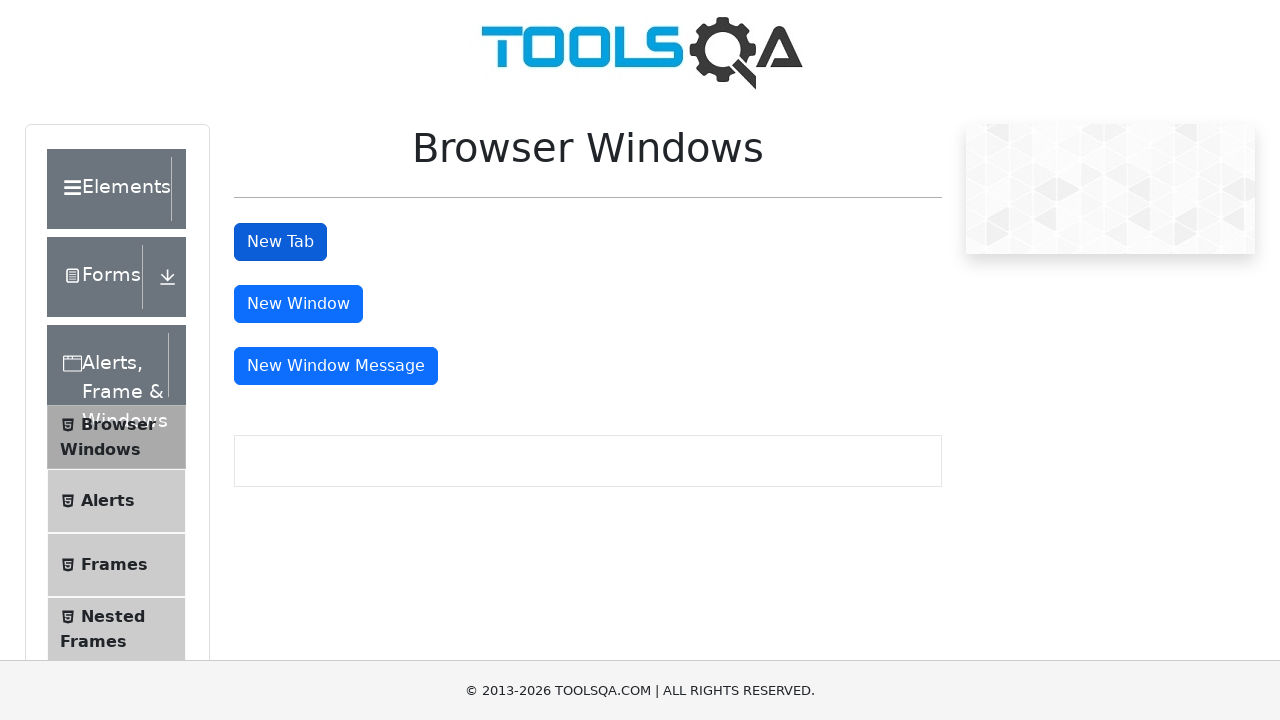

Switched to the newly opened tab
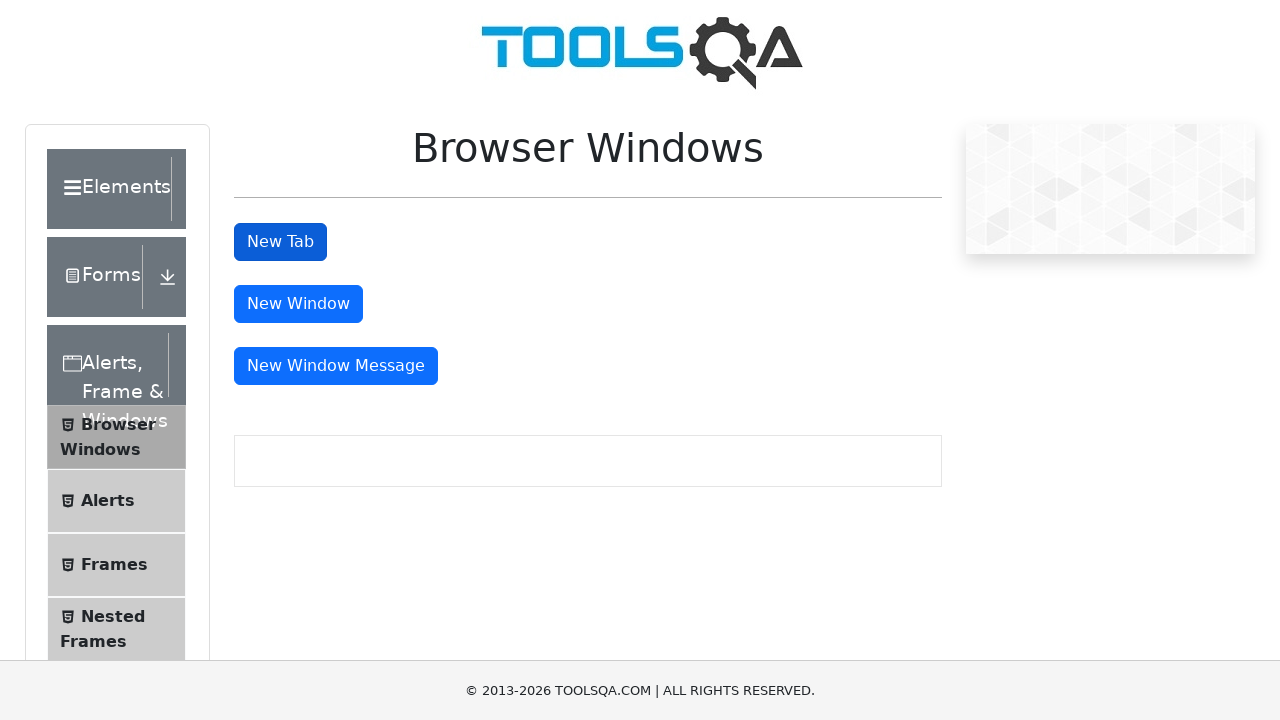

Waited for sample heading element to load in new tab
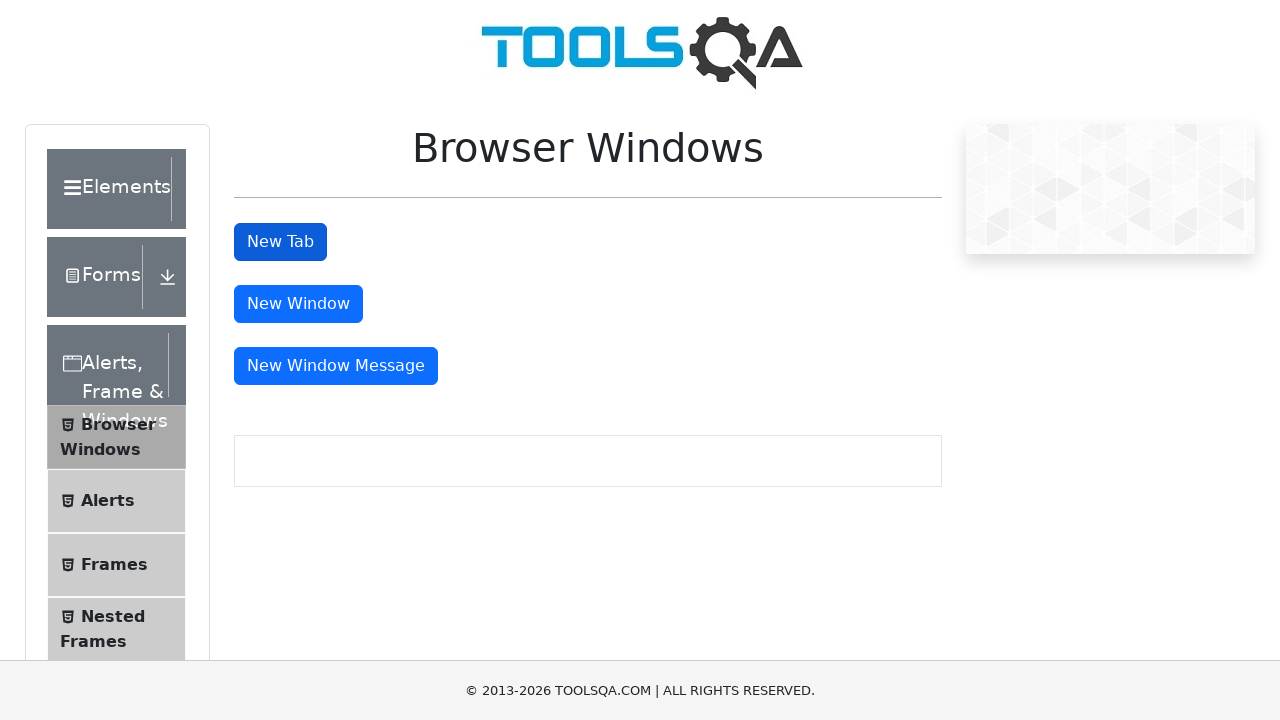

Located sample heading element in new tab
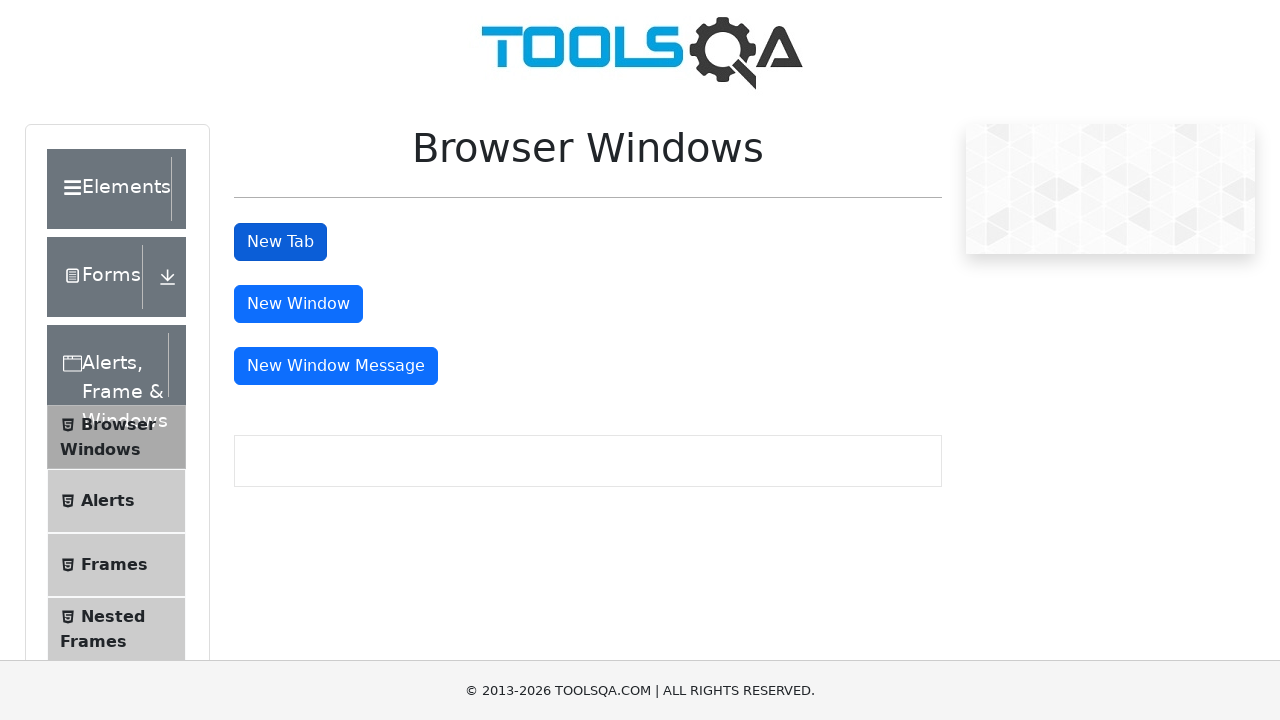

Closed the new tab
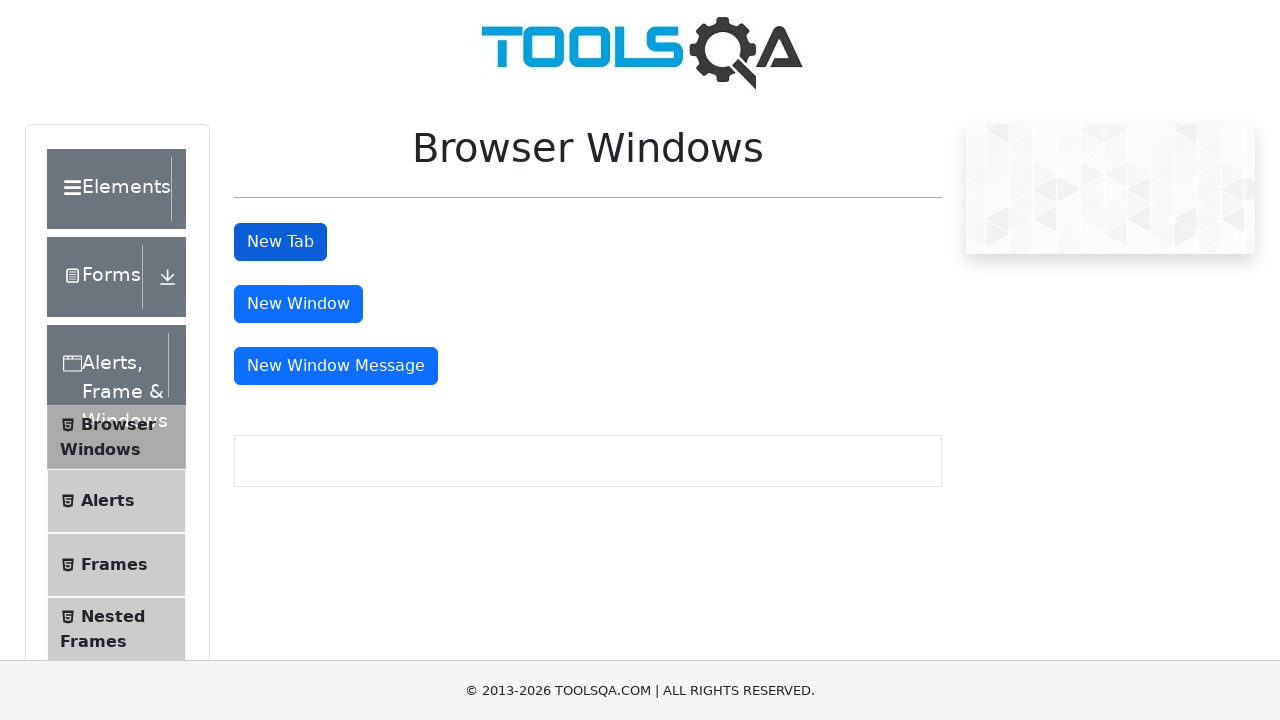

Returned focus to original parent window
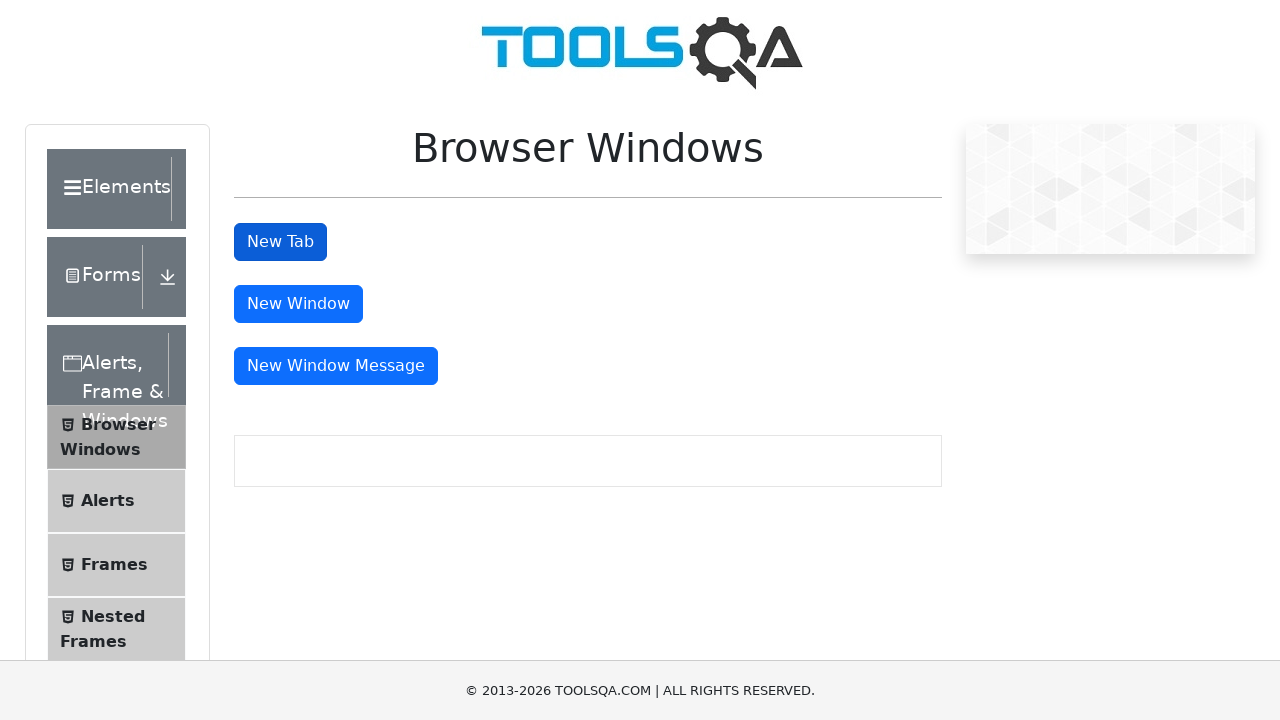

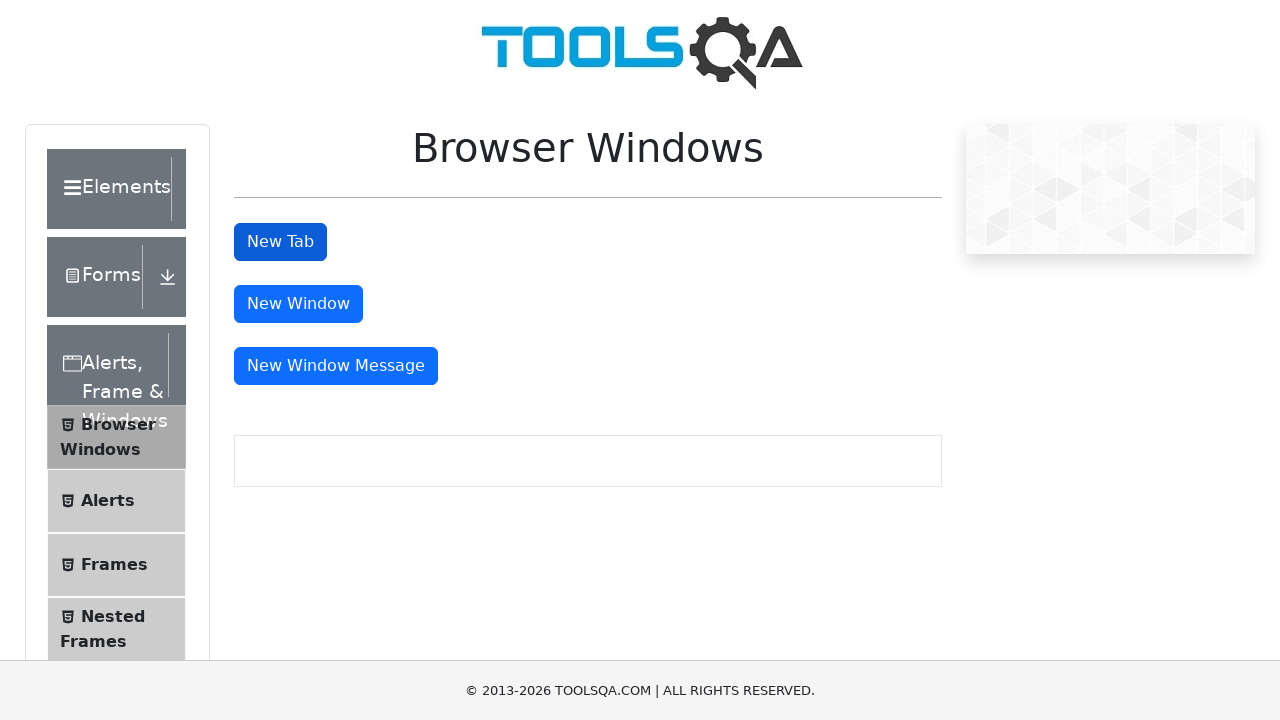